Tests the RedBus ticket booking form by filling in source and destination cities for a bus search

Starting URL: https://www.redbus.in/bus-tickets

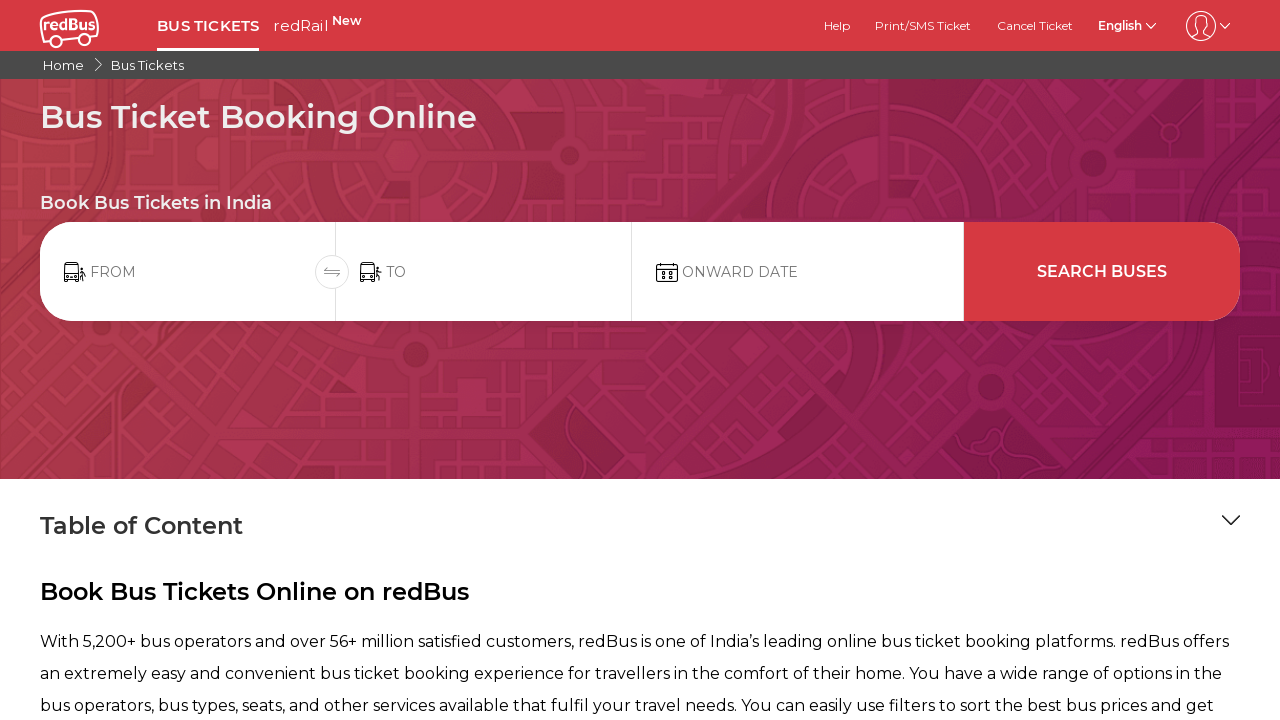

Filled source city field with 'madurai' on #txtSource
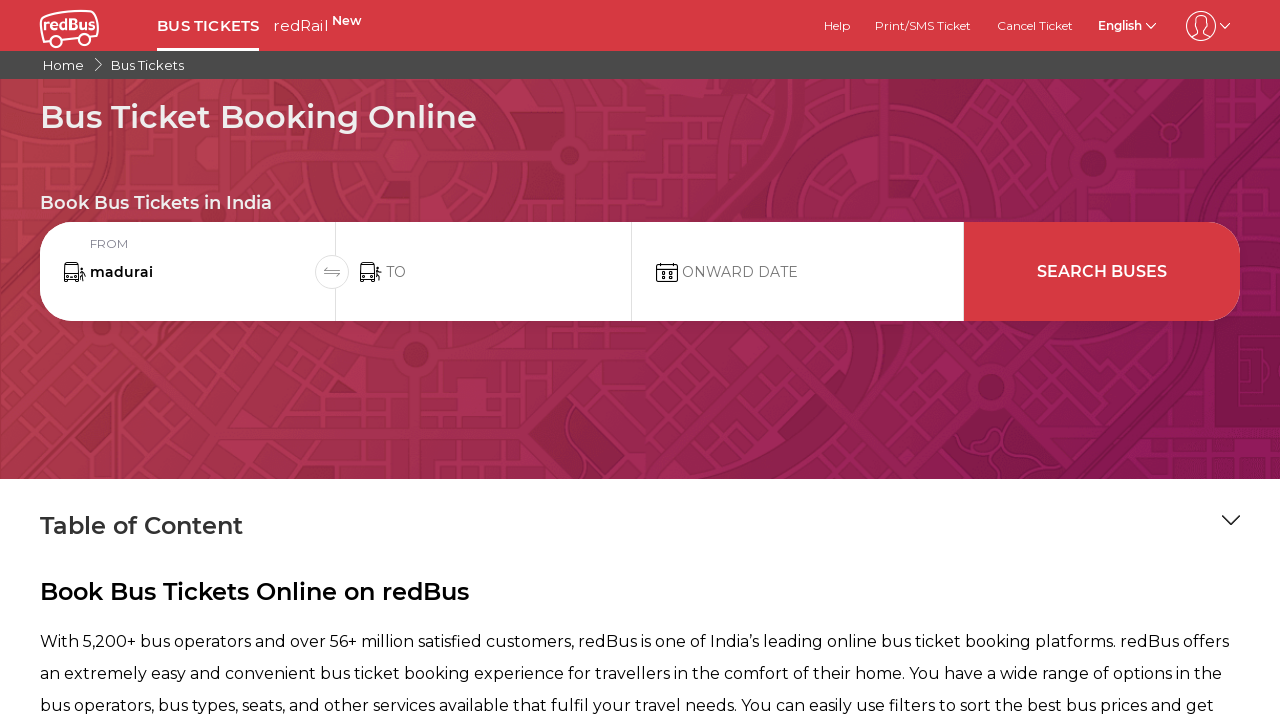

Filled destination city field with 'chennai' on #txtDestination
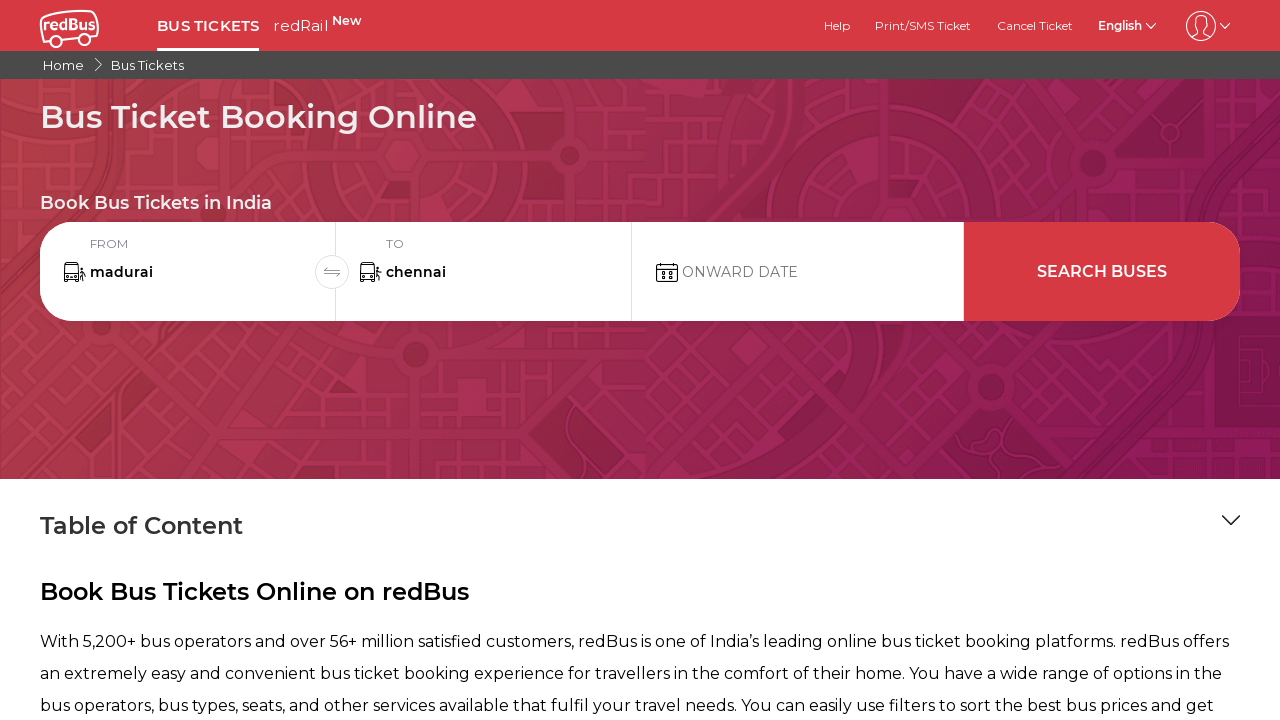

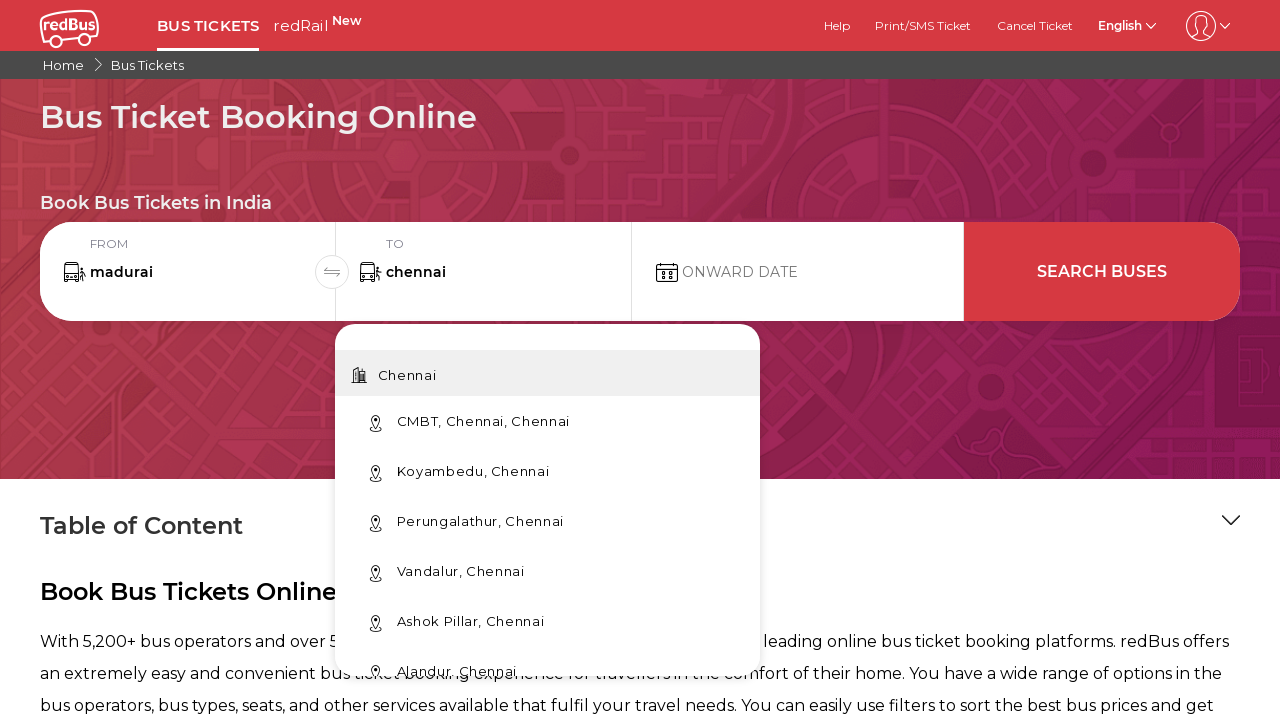